Fills out and submits a practice form with name, email, password, checkbox, gender dropdown, employment status radio button, and date of birth fields

Starting URL: https://rahulshettyacademy.com/angularpractice/

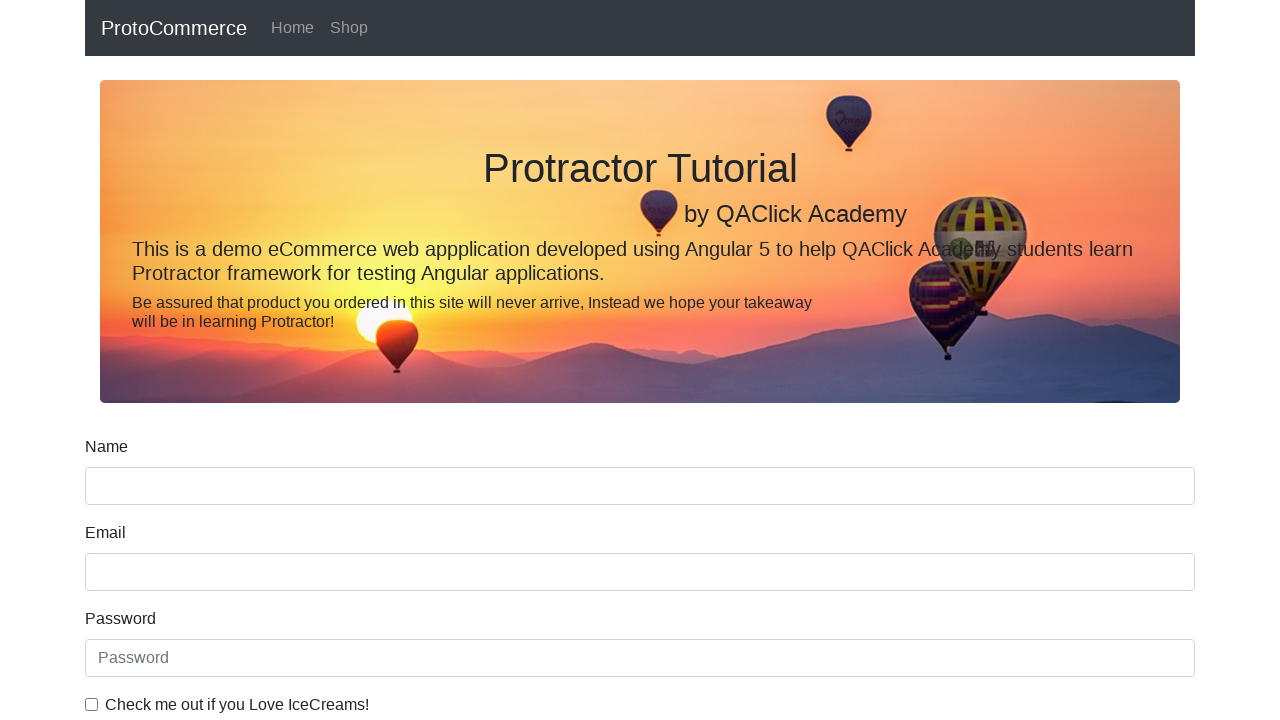

Filled name field with 'Mounika' on //div/input[@name='name']
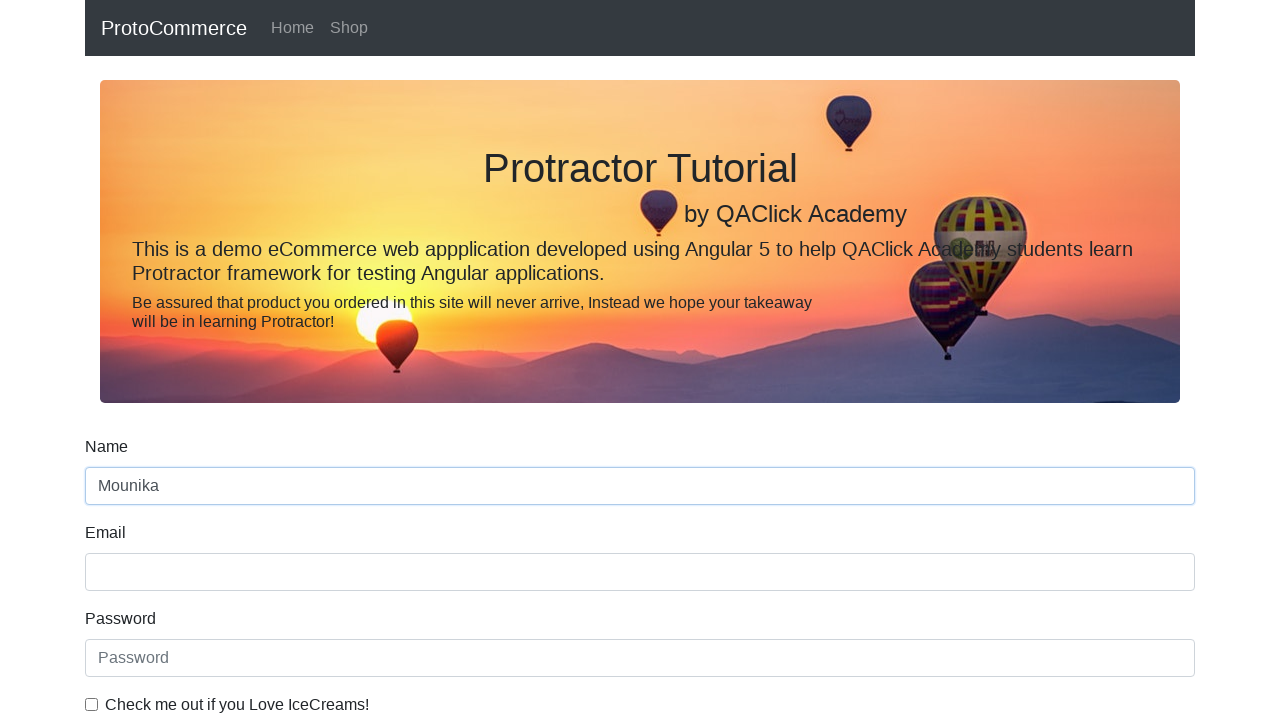

Filled email field with 'mouni.upputuri@gmail.com' on //input[@name='email']
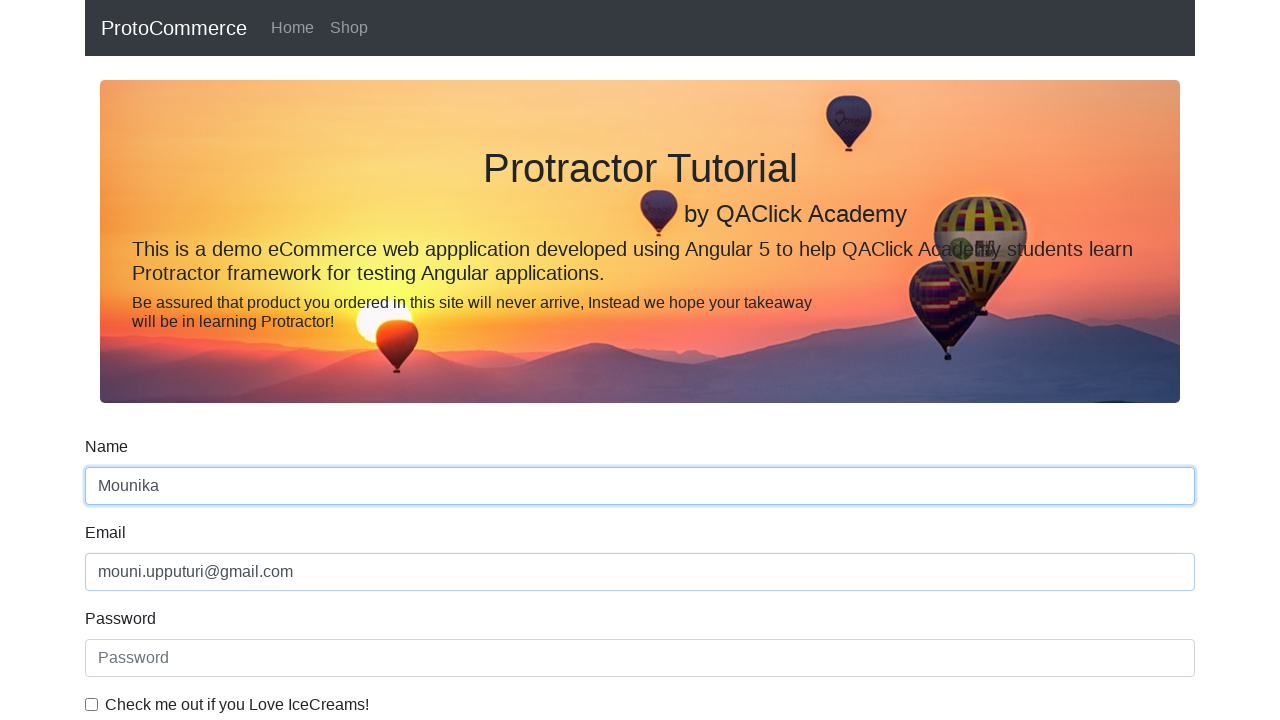

Filled password field with 'Mounika@123' on #exampleInputPassword1
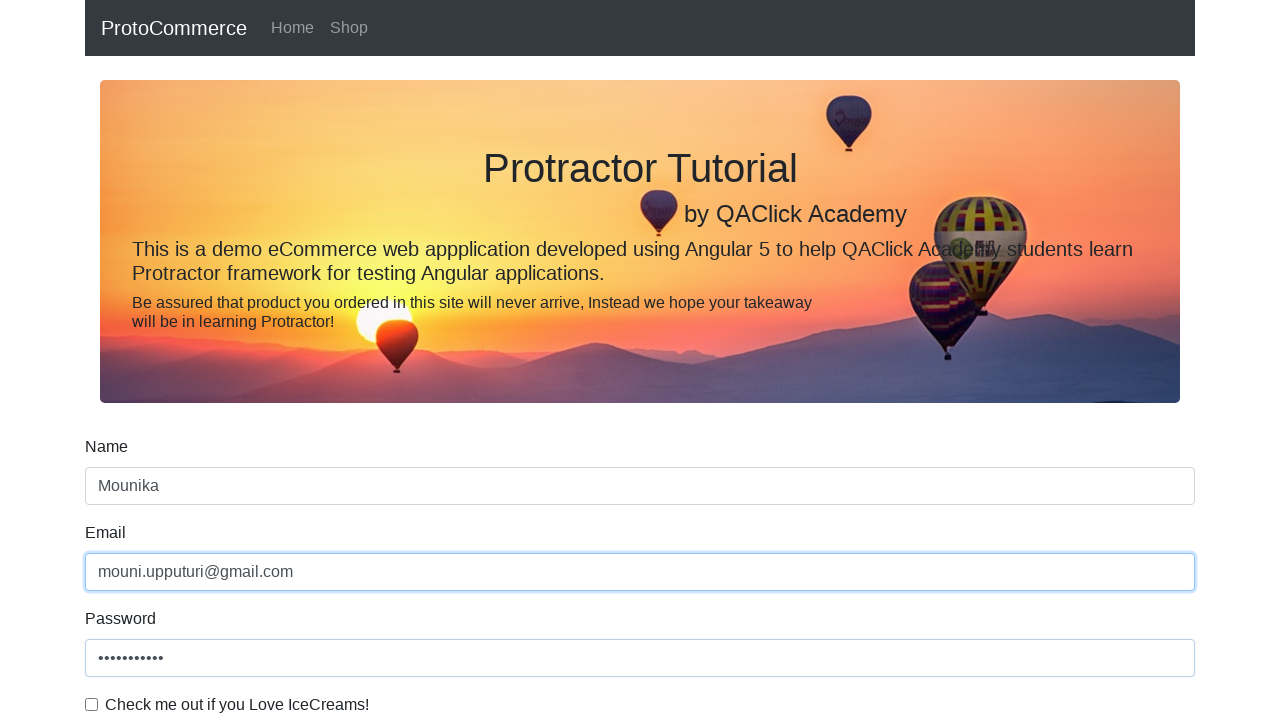

Checked the checkbox at (92, 704) on #exampleCheck1
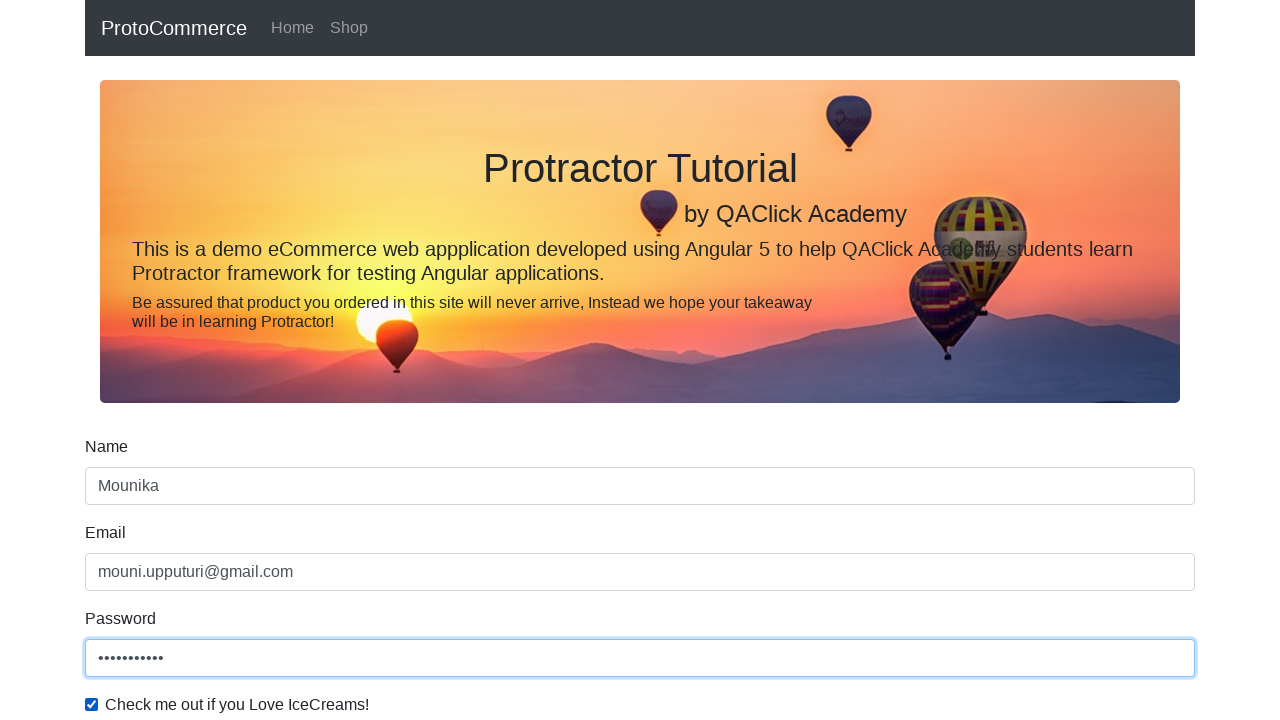

Selected 'Female' from gender dropdown on #exampleFormControlSelect1
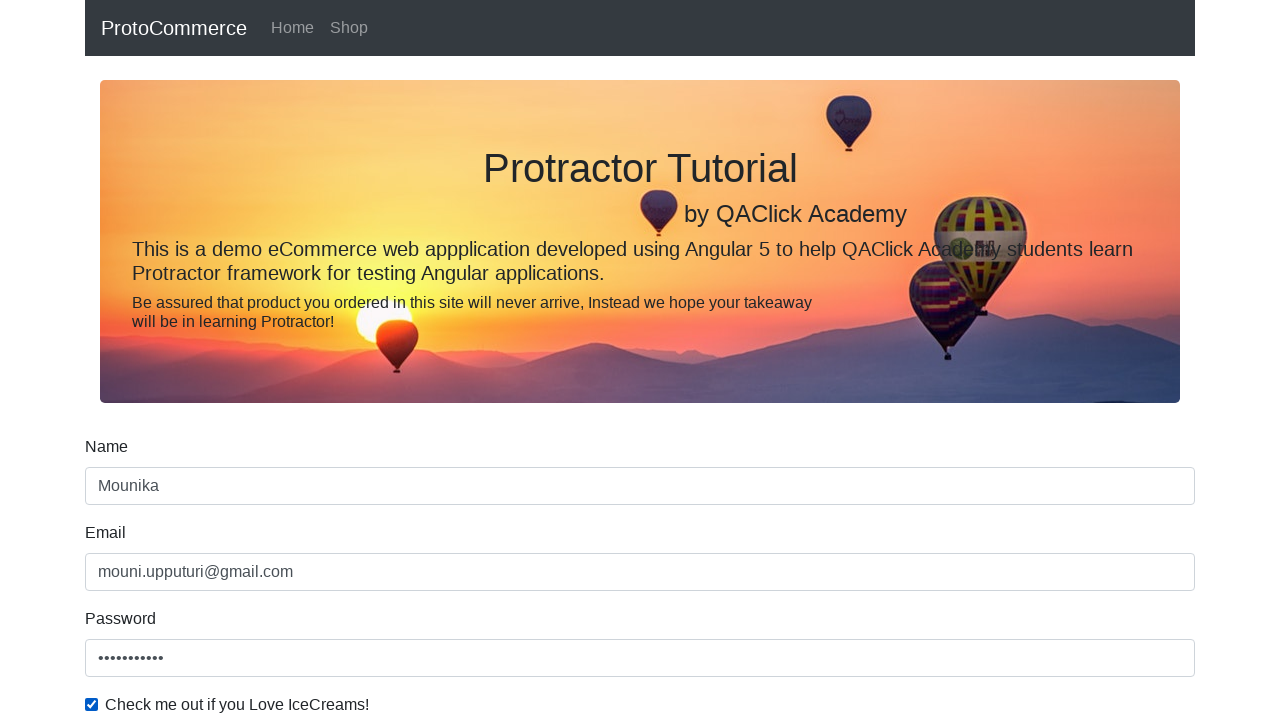

Selected employment status radio button at (238, 360) on #inlineRadio1
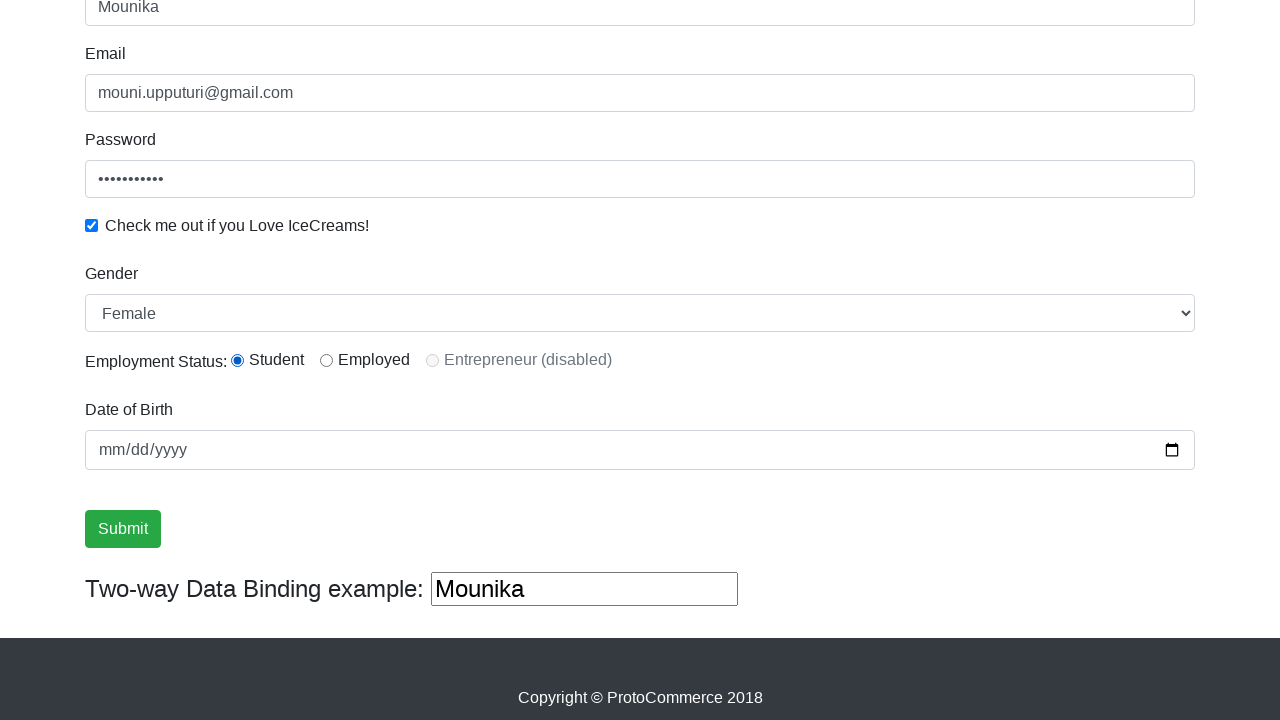

Filled date of birth field with '2018-08-08' on //input[@type='date']
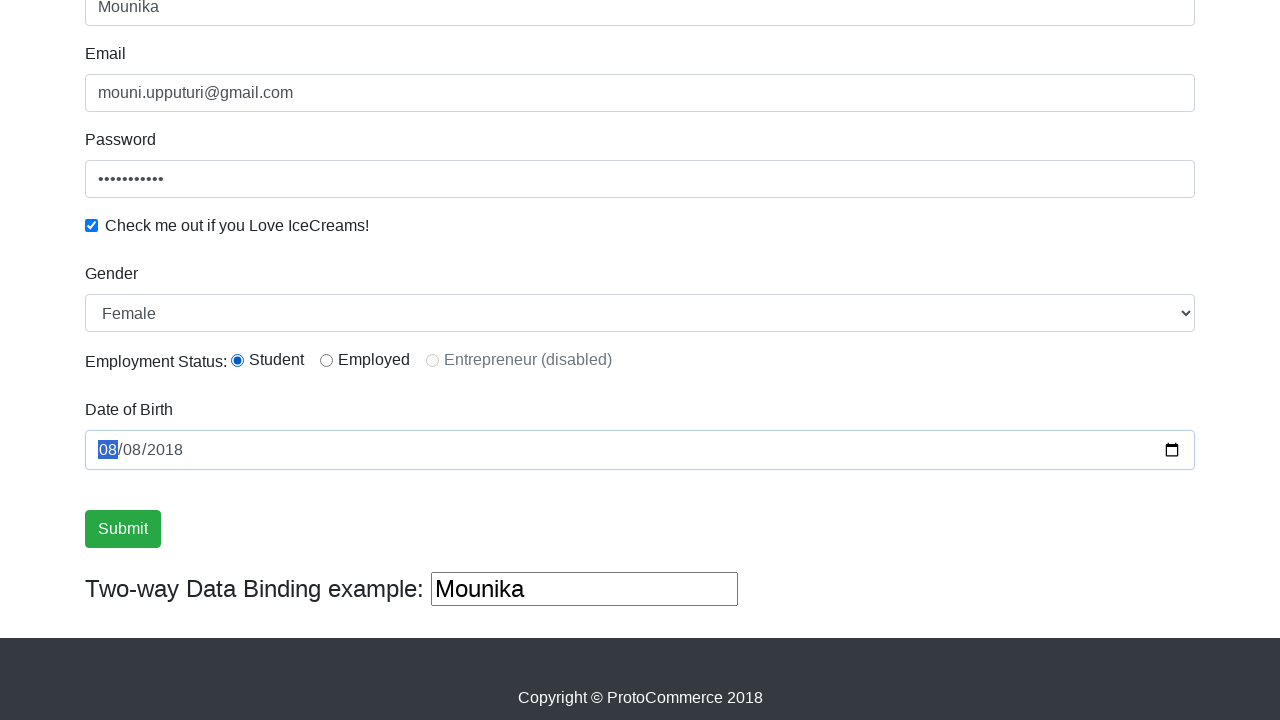

Clicked the submit button to submit the form at (123, 529) on xpath=//input[@type='submit']
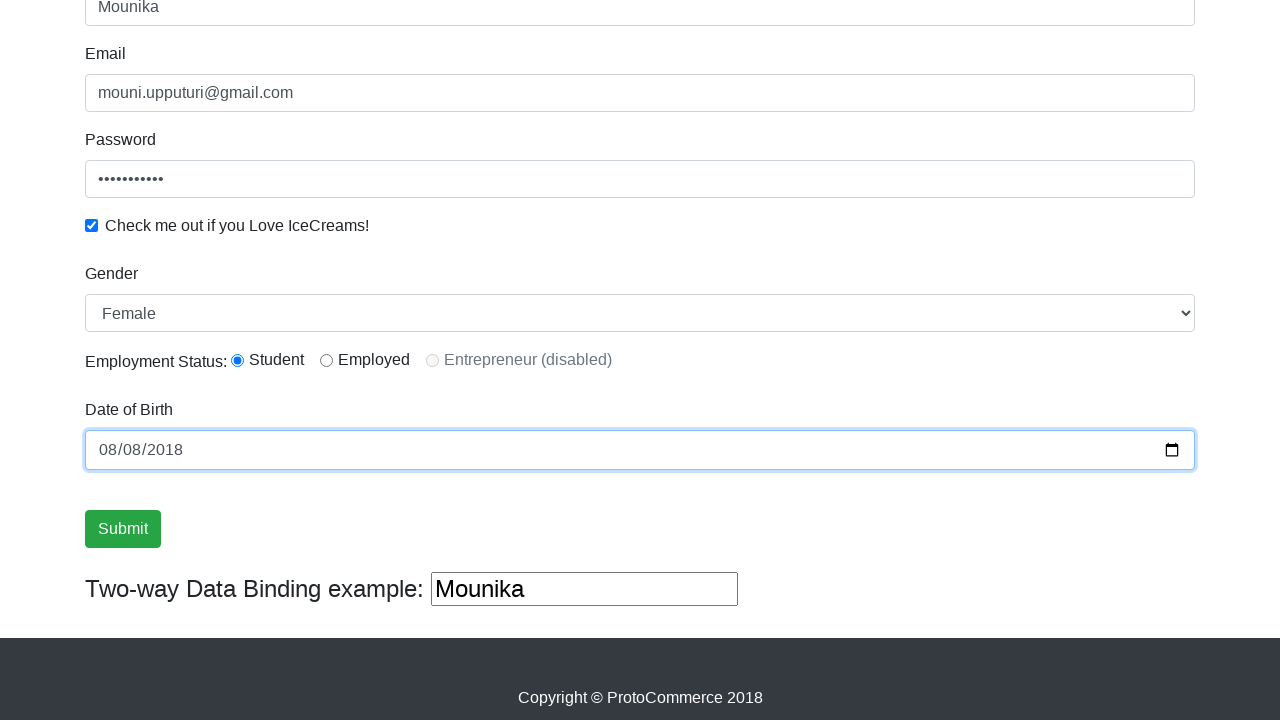

Success message appeared after form submission
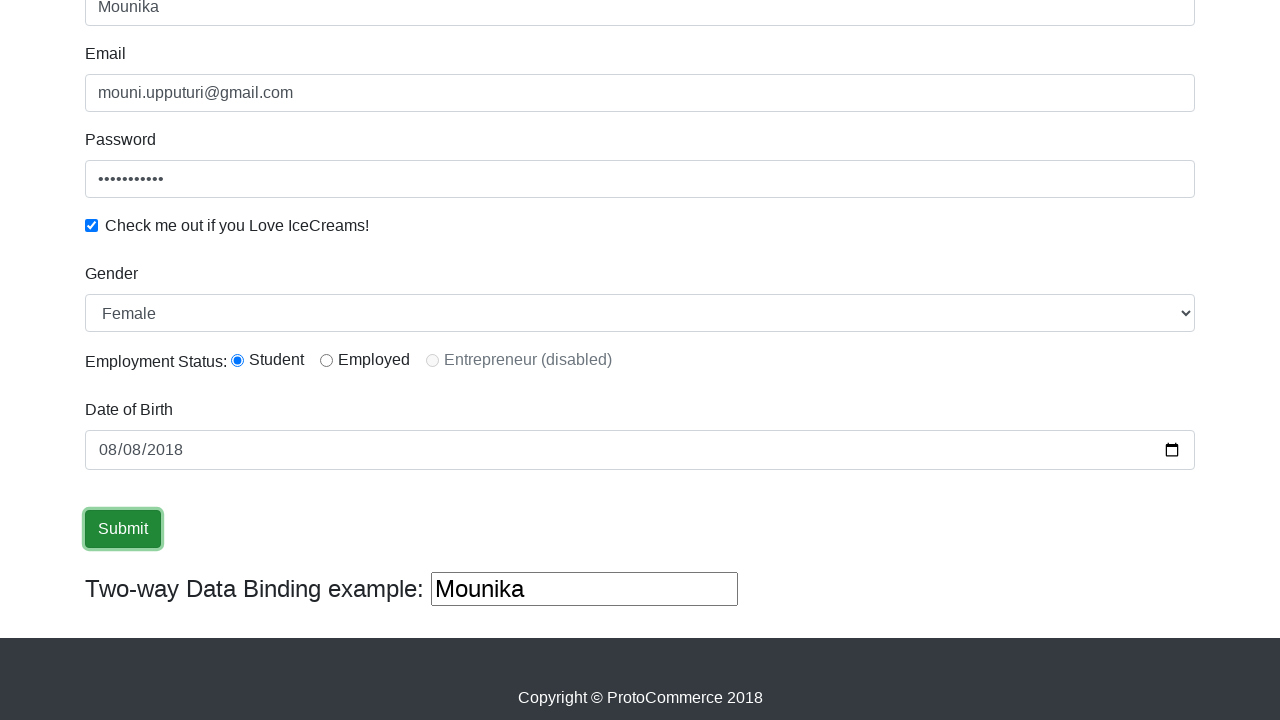

Captured success message: 
                    ×
                    Success! The Form has been submitted successfully!.
                  
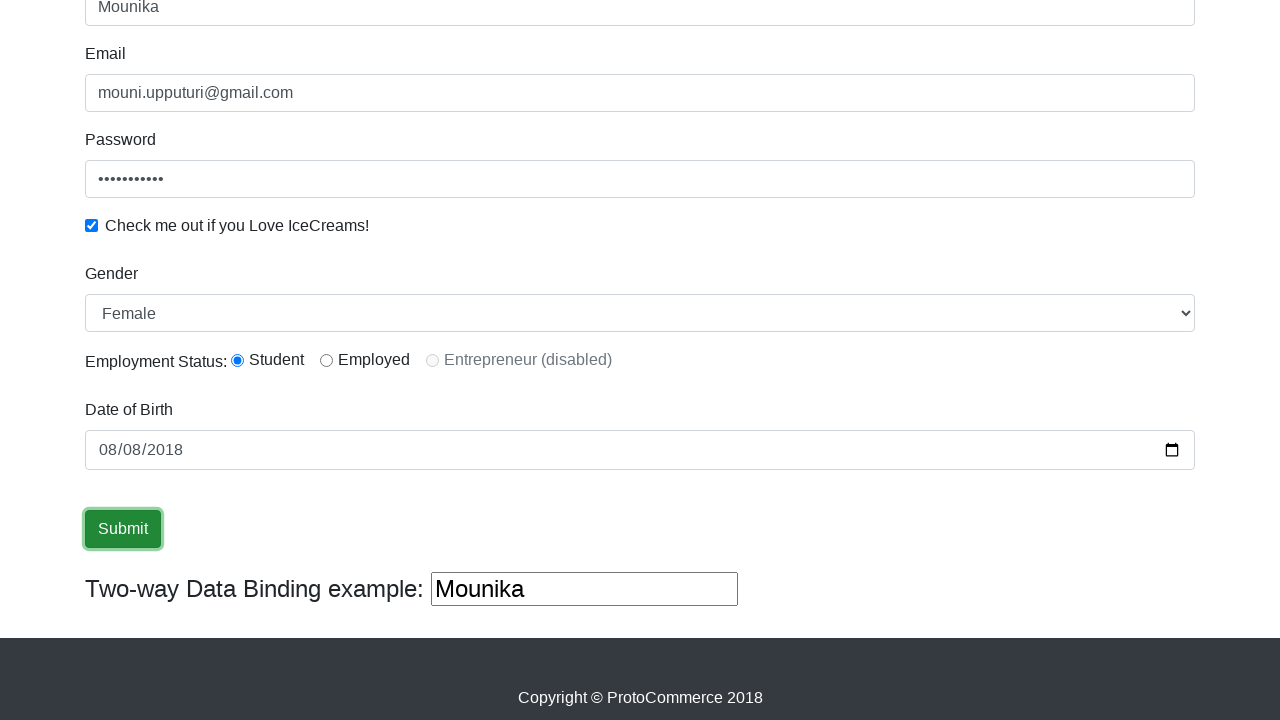

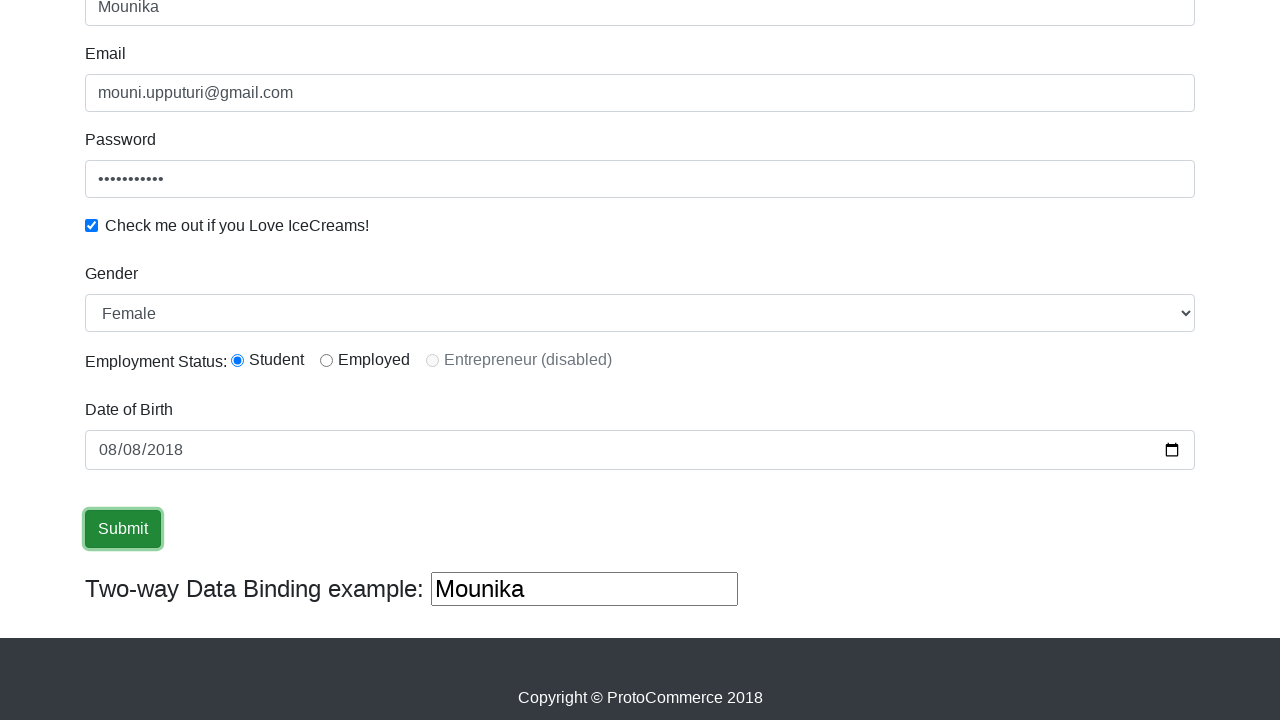